Tests navigation to the Services page by clicking the Services link.

Starting URL: https://parabank.parasoft.com/parabank/index.htm

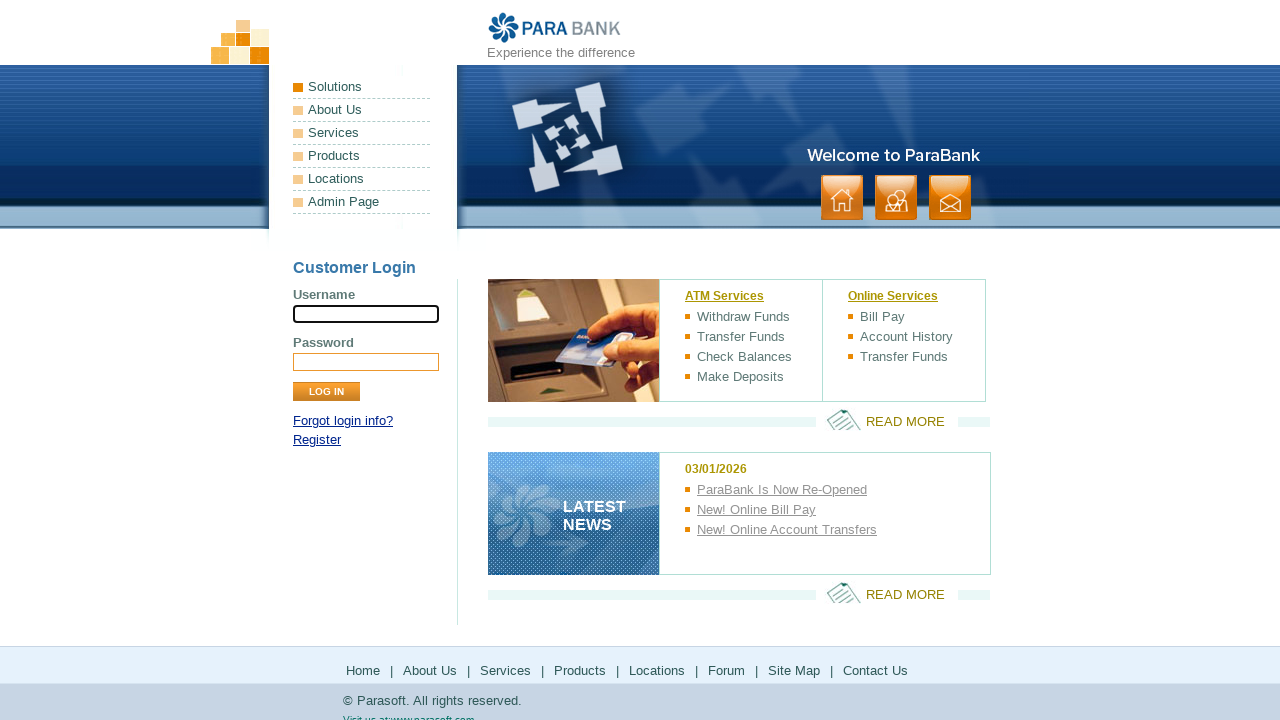

Clicked the Services link at (362, 133) on text=Services
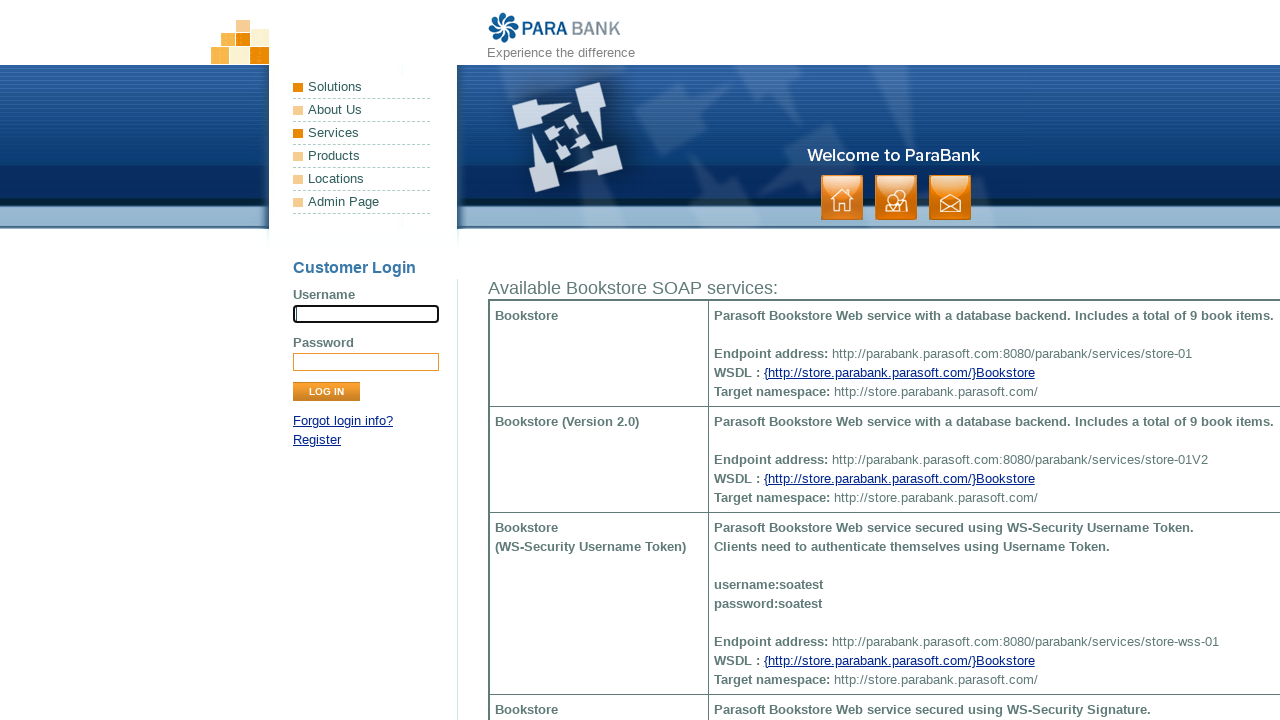

Clicked the Services link again at (362, 133) on text=Services
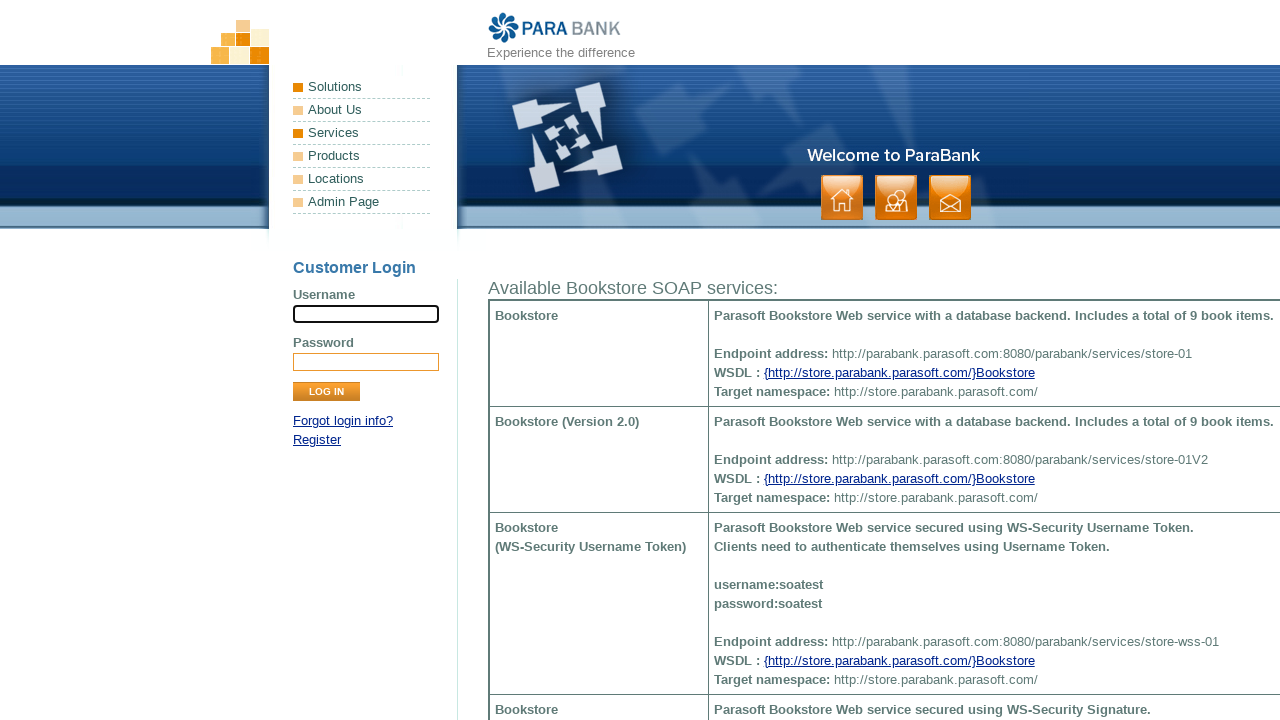

Verified navigation to Services page (services.htm)
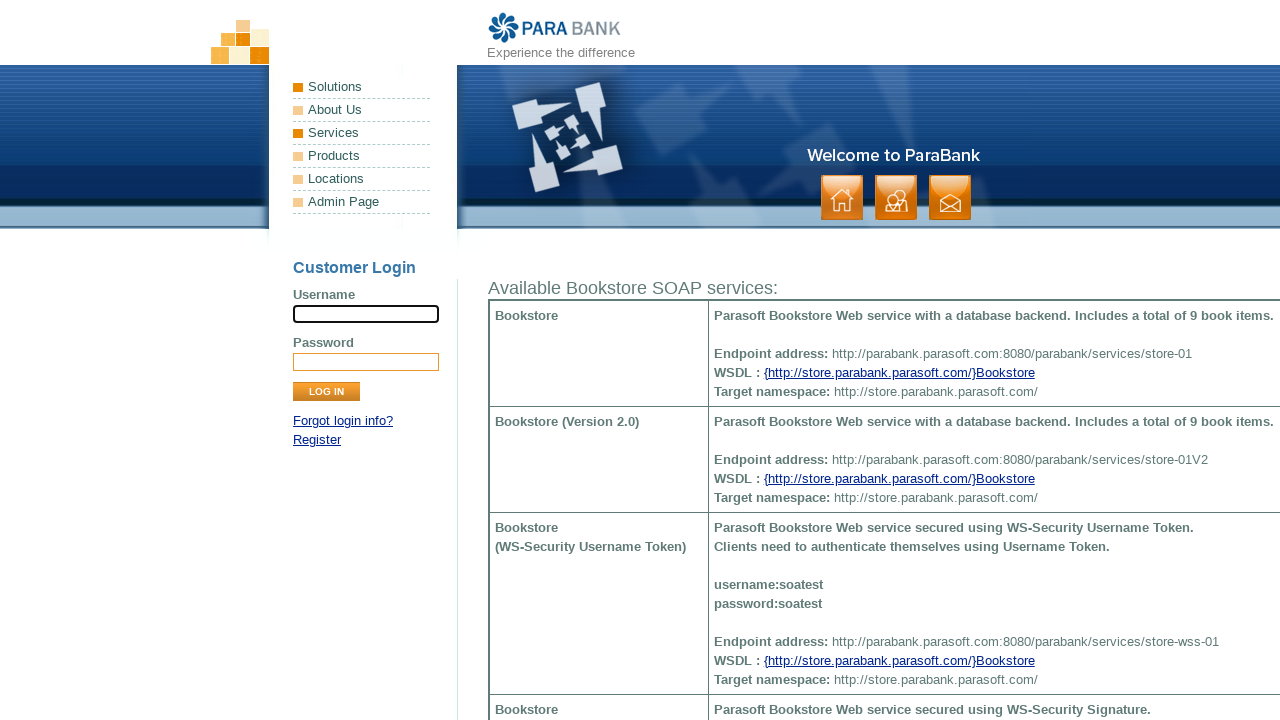

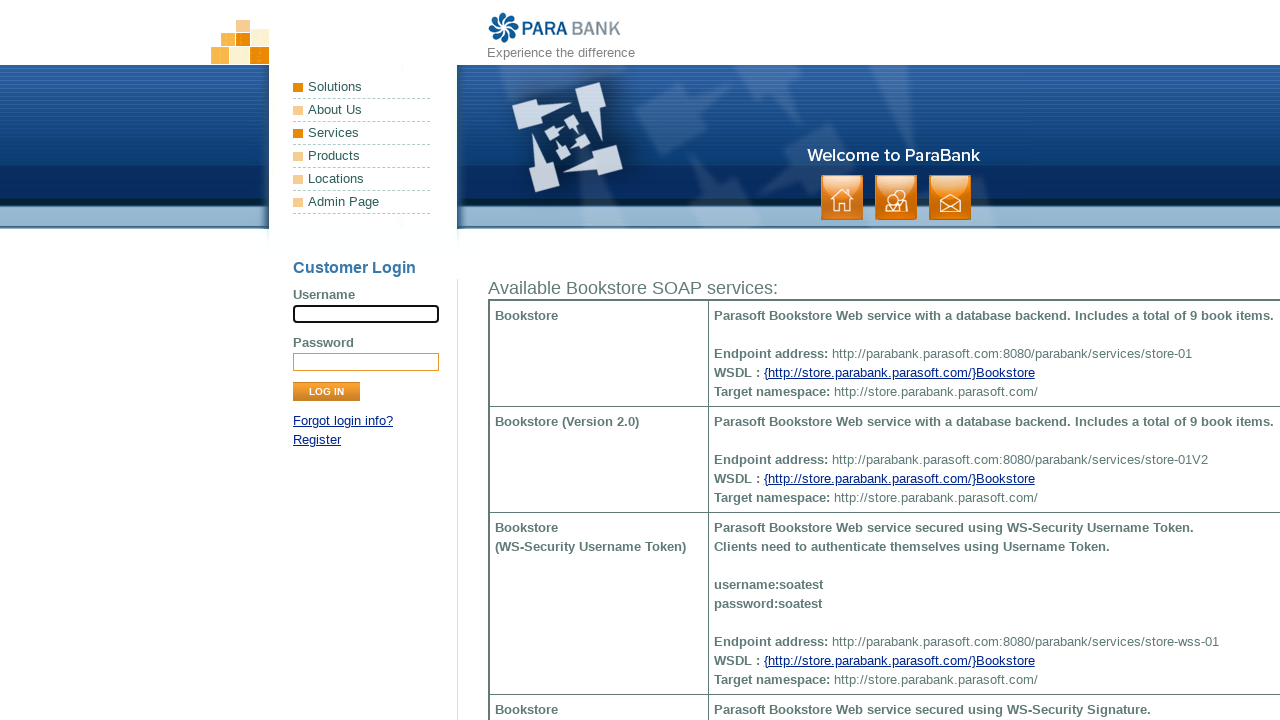